Tests Bootstrap dropdown functionality by clicking a dropdown menu button and selecting an option from the dropdown list

Starting URL: http://seleniumpractise.blogspot.com/2016/08/bootstrap-dropdown-example-for-selenium.html

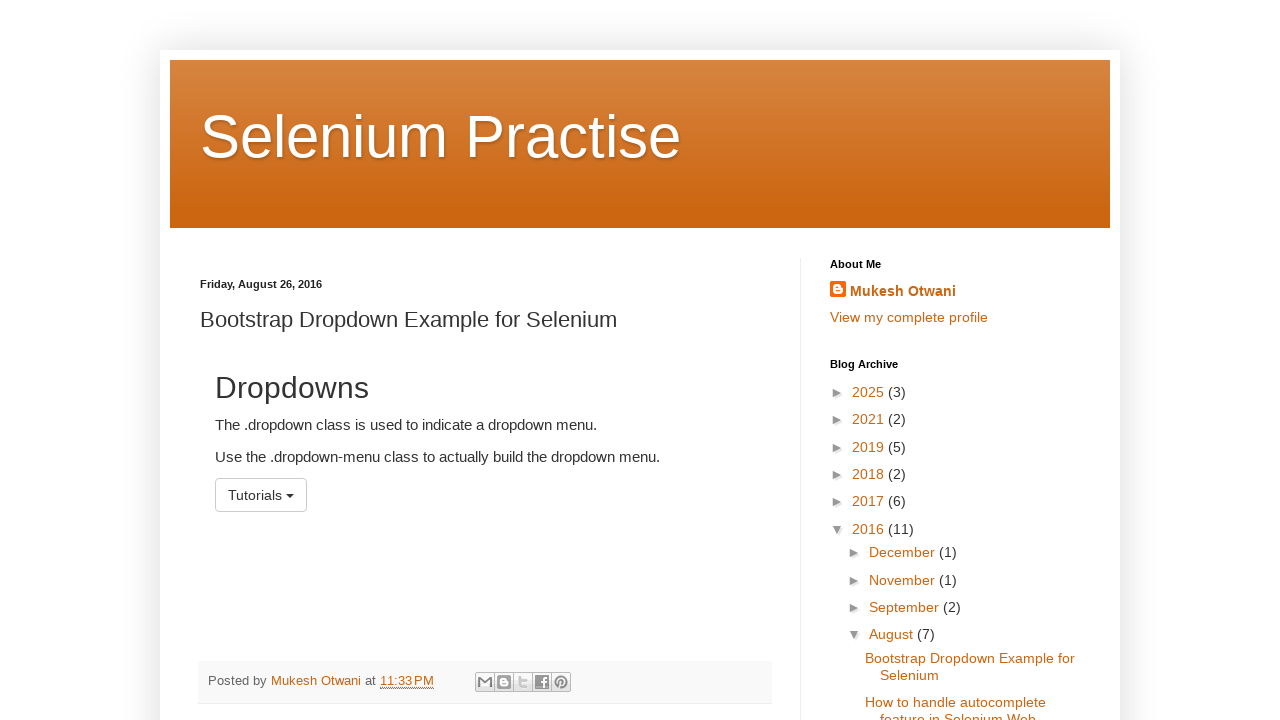

Clicked dropdown menu button at (261, 495) on button#menu1
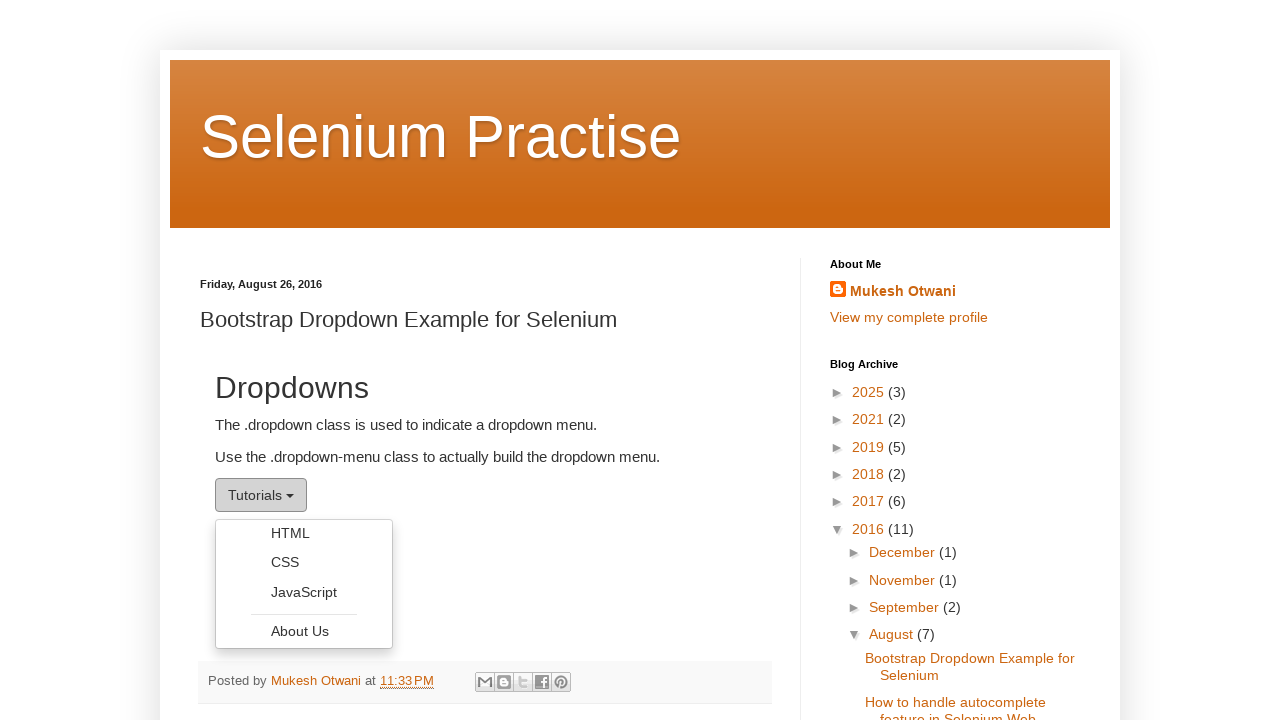

Dropdown menu appeared
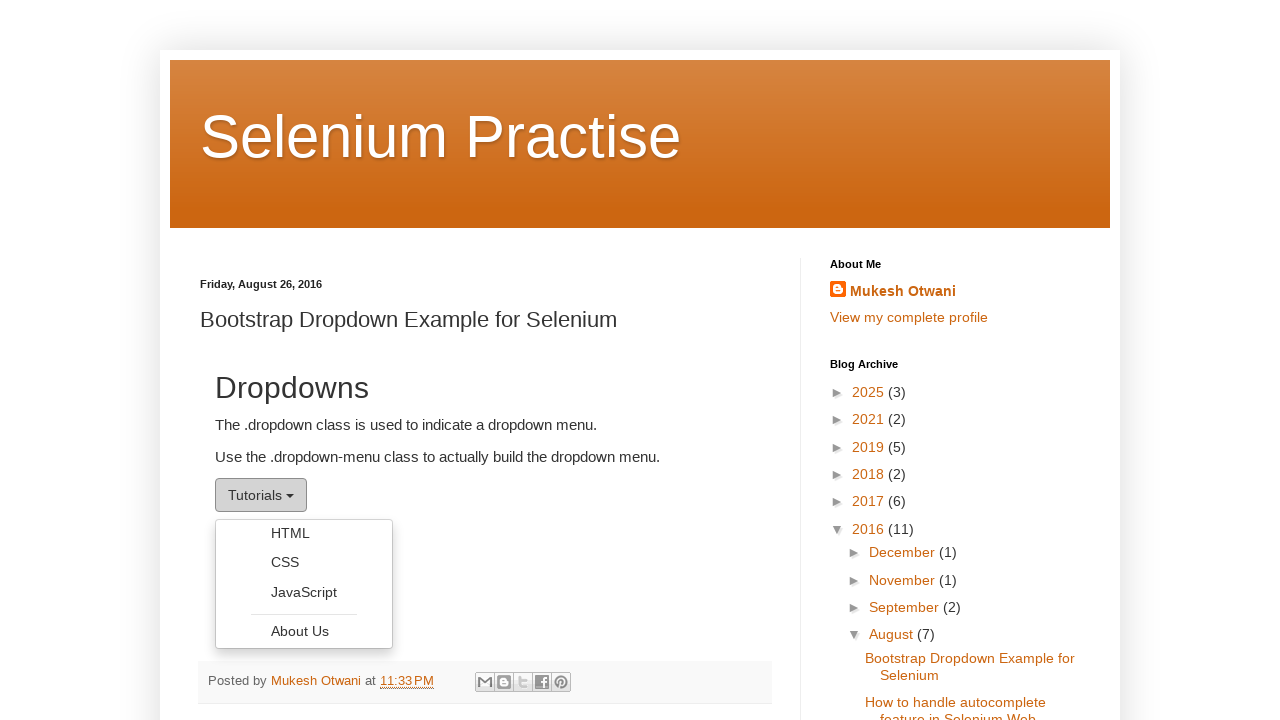

Selected HTML option from dropdown at (304, 533) on ul.dropdown-menu >> text=HTML
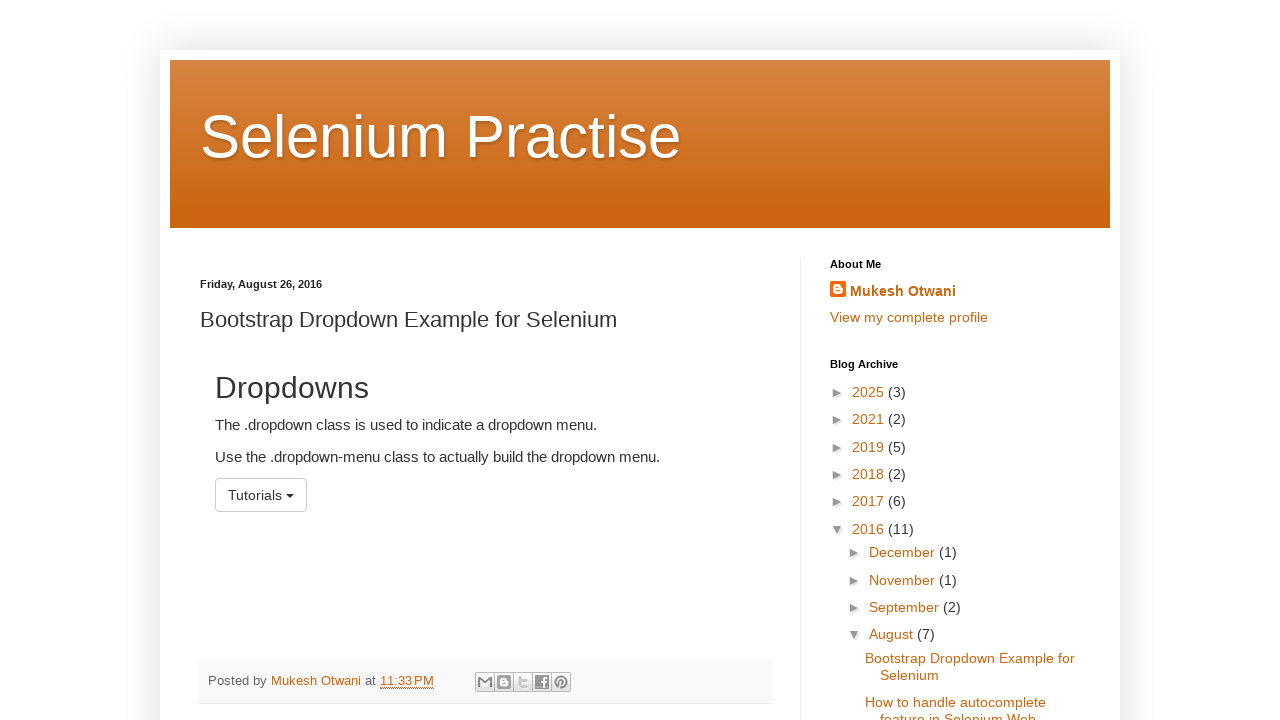

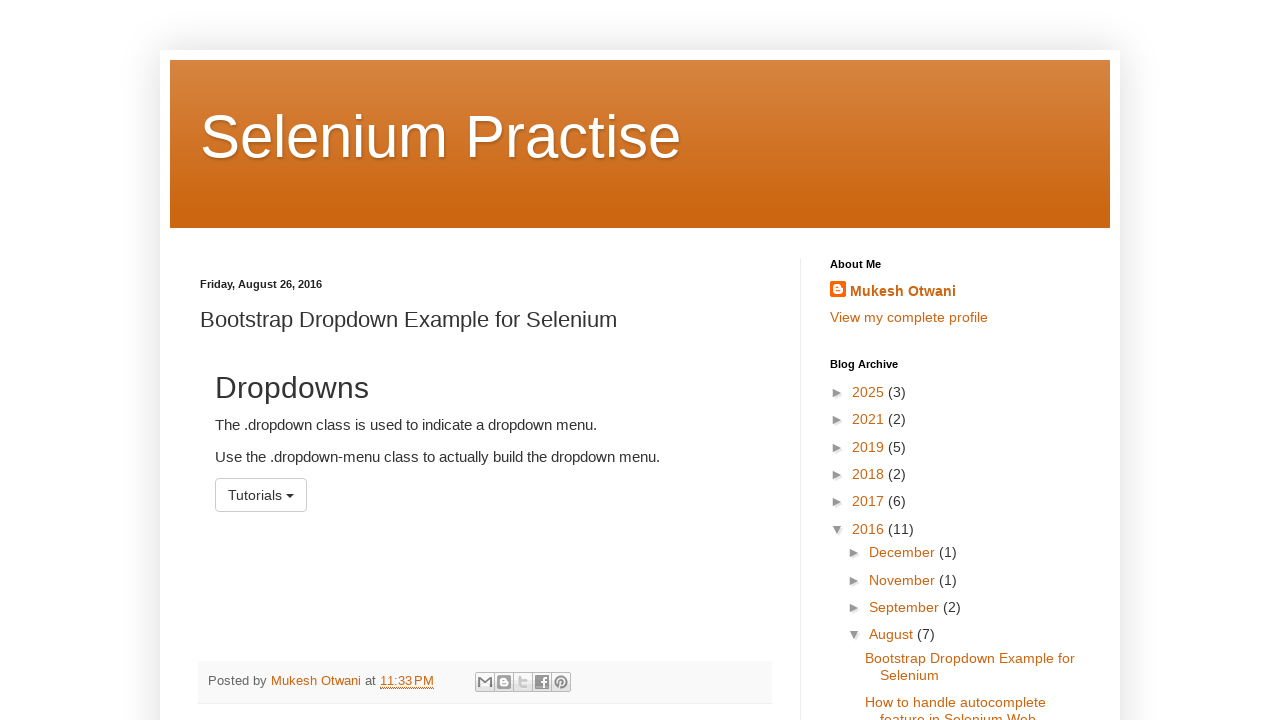